Tests clicking the Confirm button, dismissing the confirm dialog, and verifying the resulting alert shows "No"

Starting URL: http://www.uitestingplayground.com/alerts

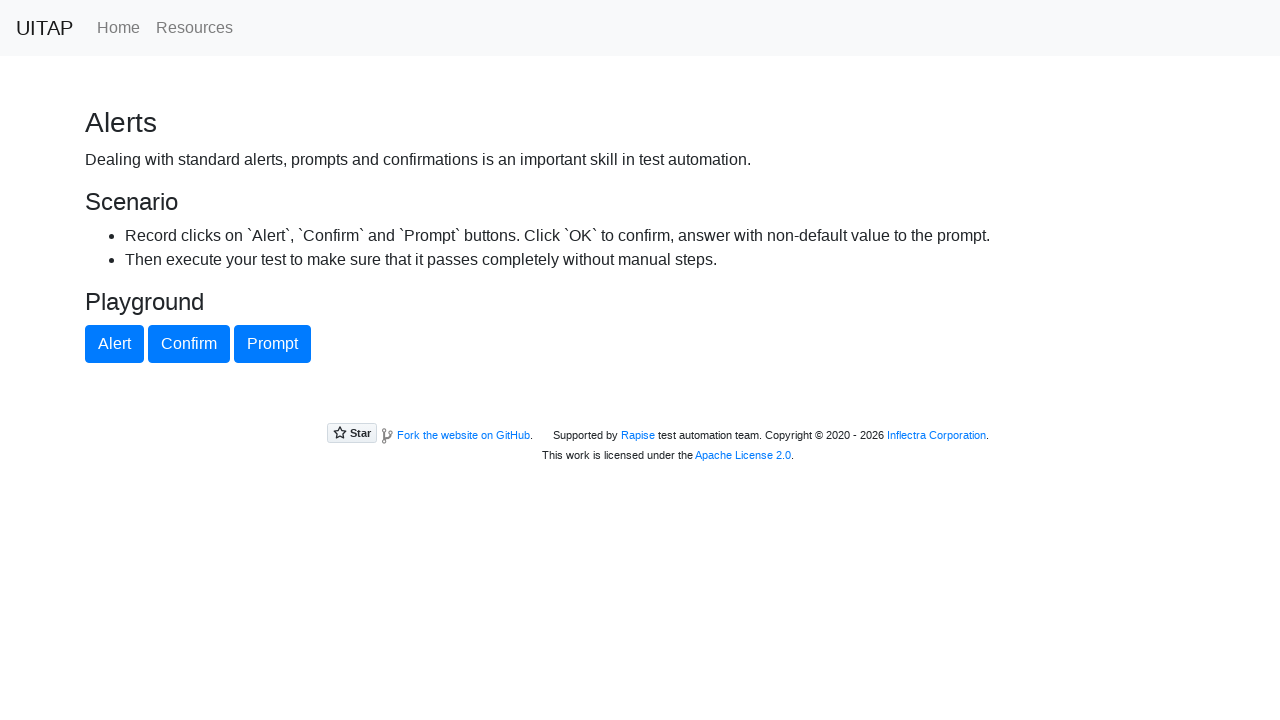

Set up dialog handler to dismiss confirm and capture alert
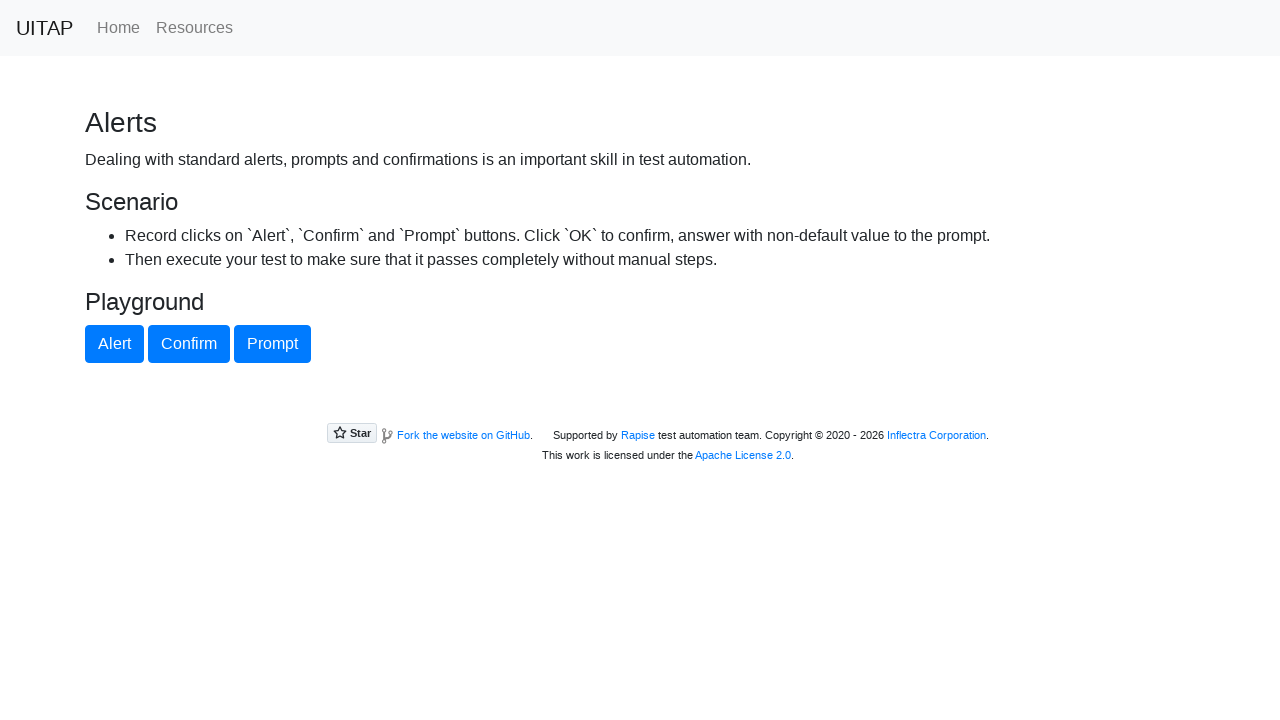

Clicked the Confirm button at (189, 344) on #confirmButton
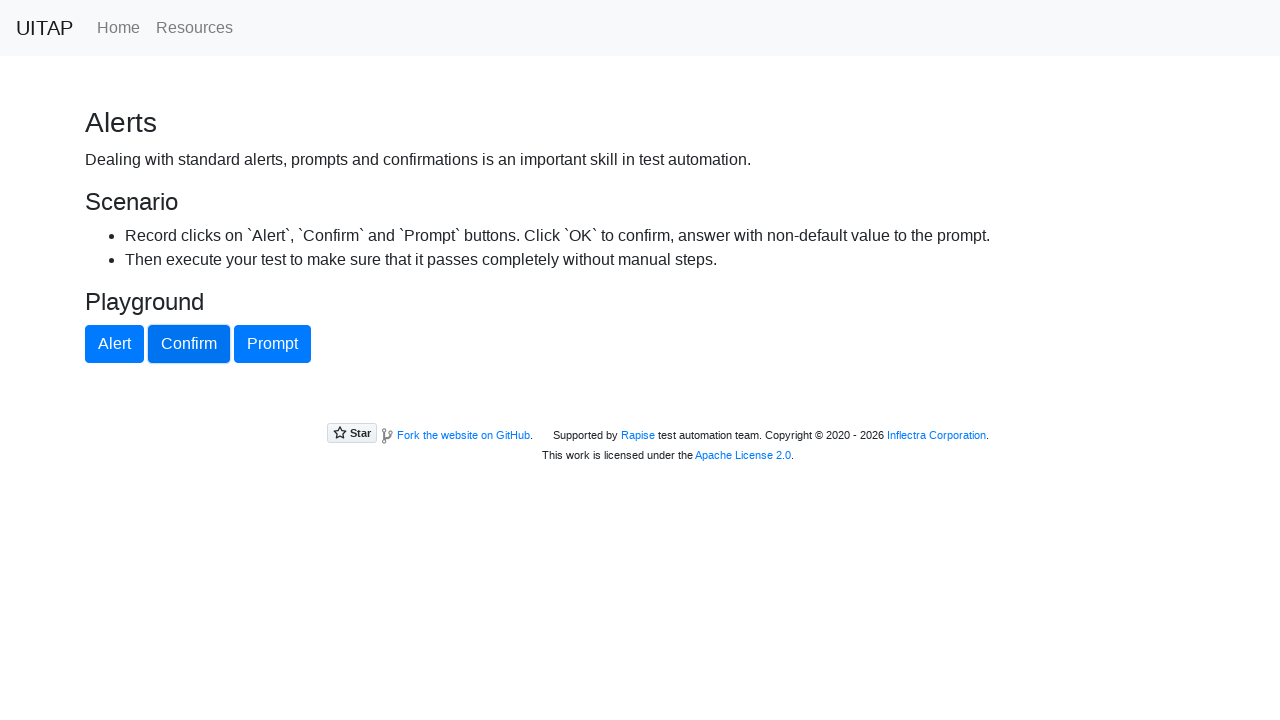

Dialog event triggered - confirm dismissed and alert appeared showing 'No'
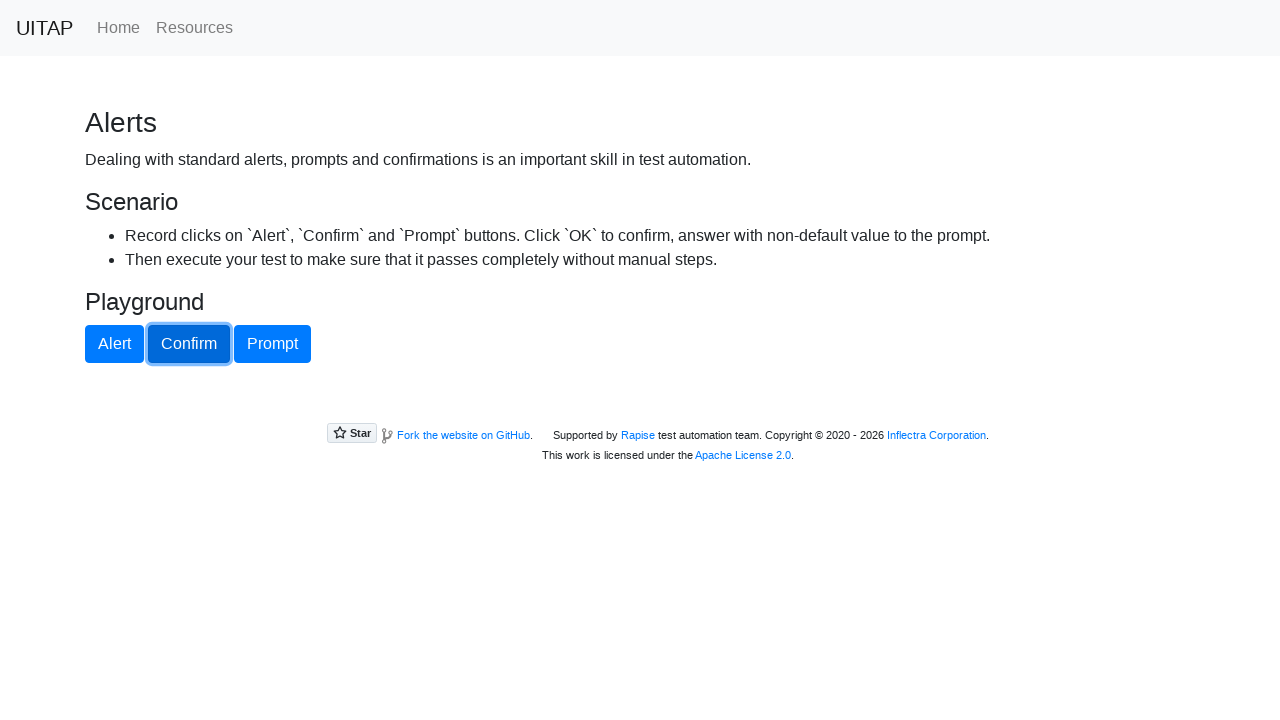

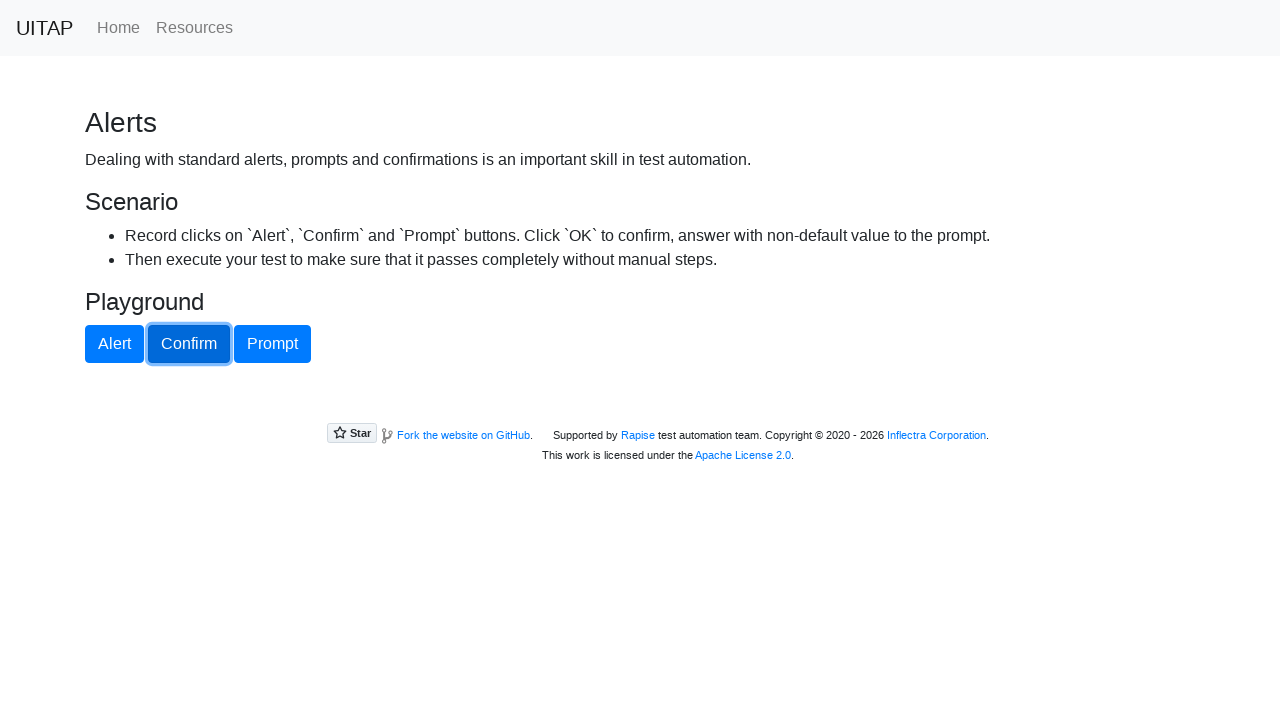